Tests dropdown selection functionality by selecting a country from the dropdown menu

Starting URL: https://www.globalsqa.com/demo-site/select-dropdown-menu/

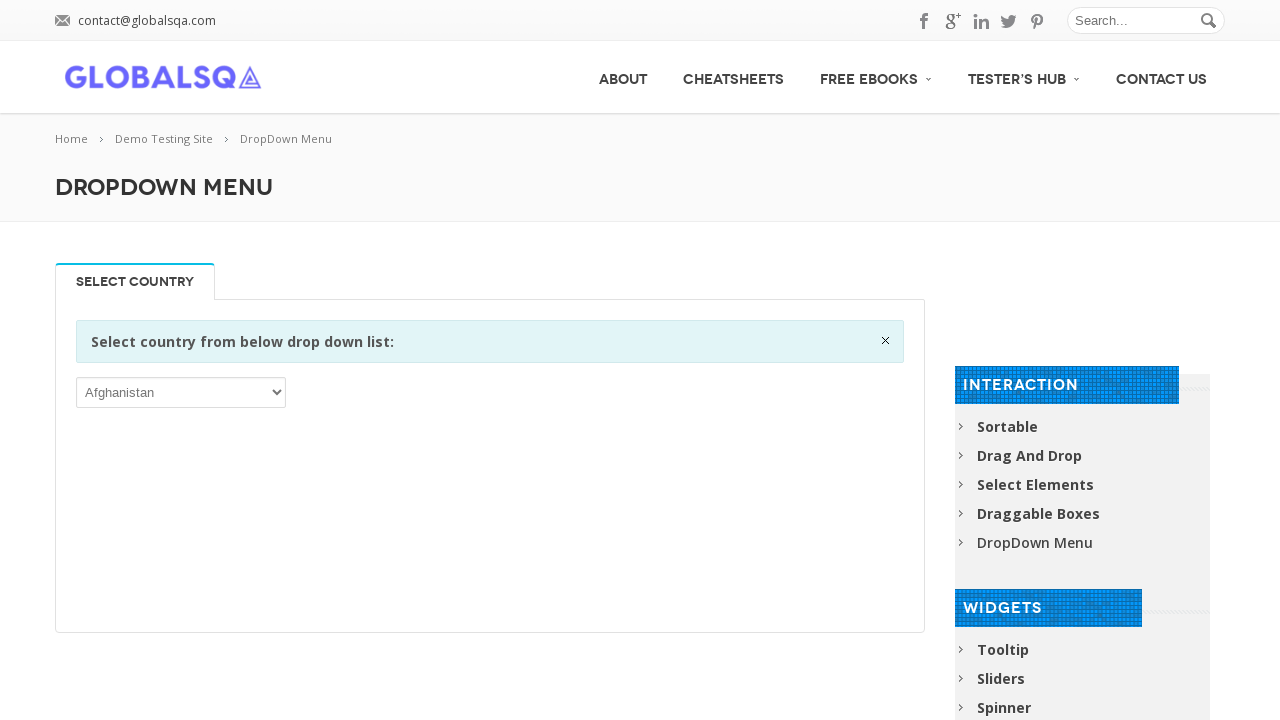

Located dropdown menu for country selection
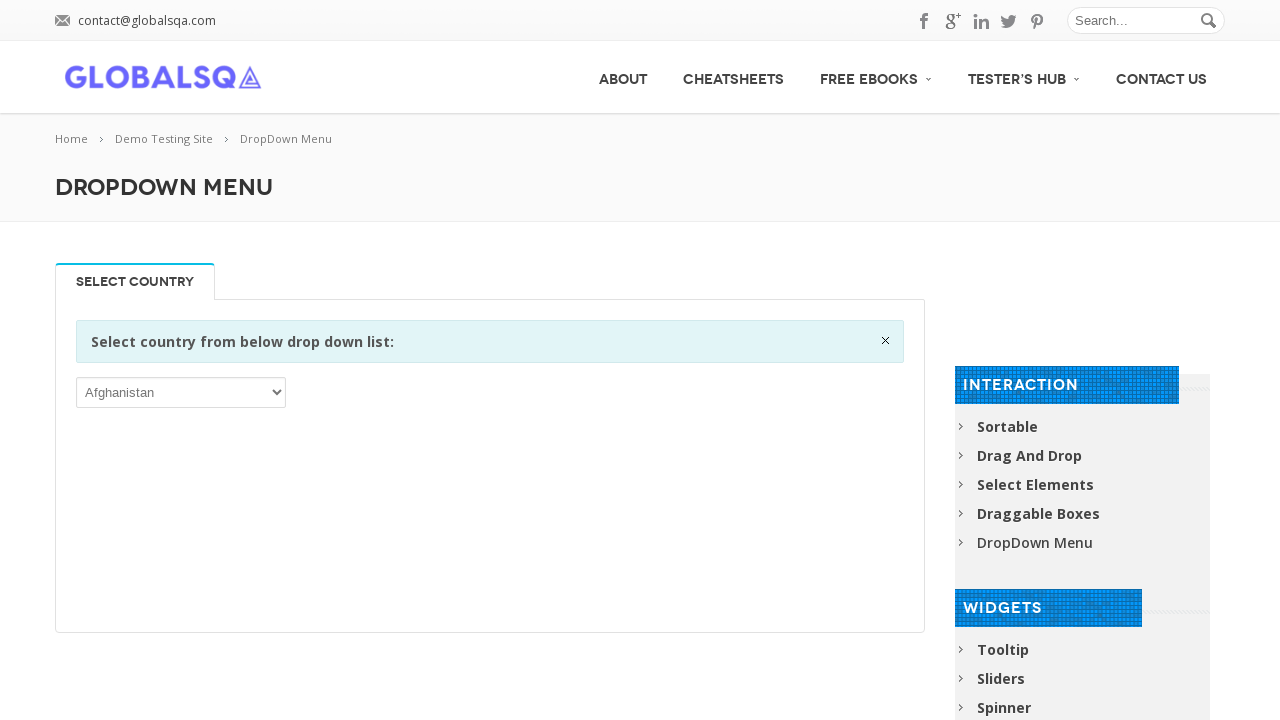

Selected 'India' from the dropdown menu on xpath=//div[@class='single_tab_div resp-tab-content resp-tab-content-active']//p
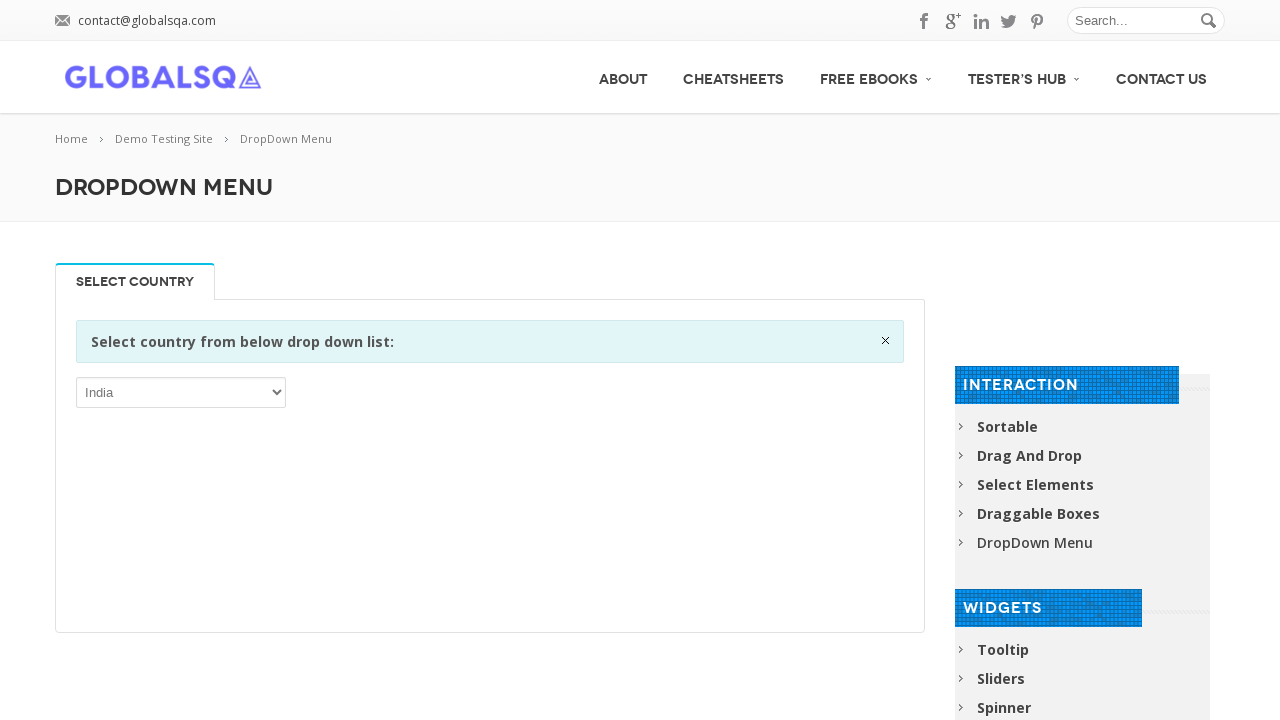

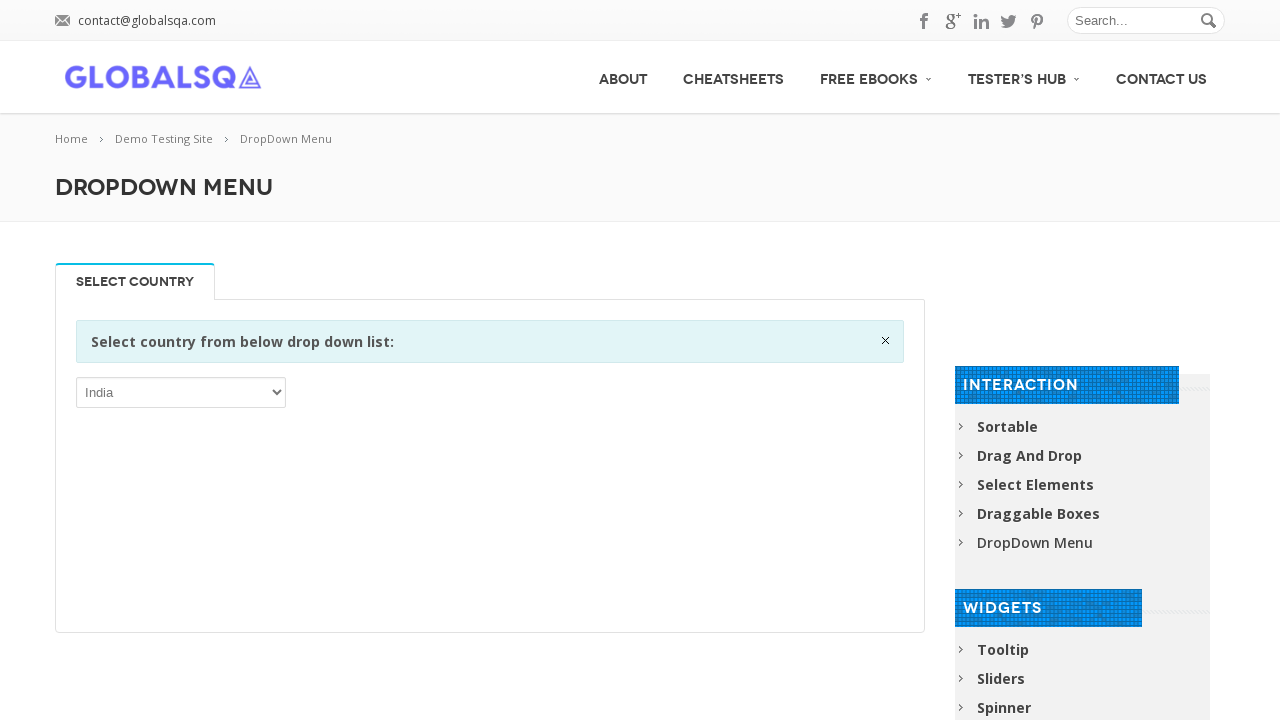